Verifies that at least one product is displayed on the grocery store page

Starting URL: https://rahulshettyacademy.com/seleniumPractise/#/

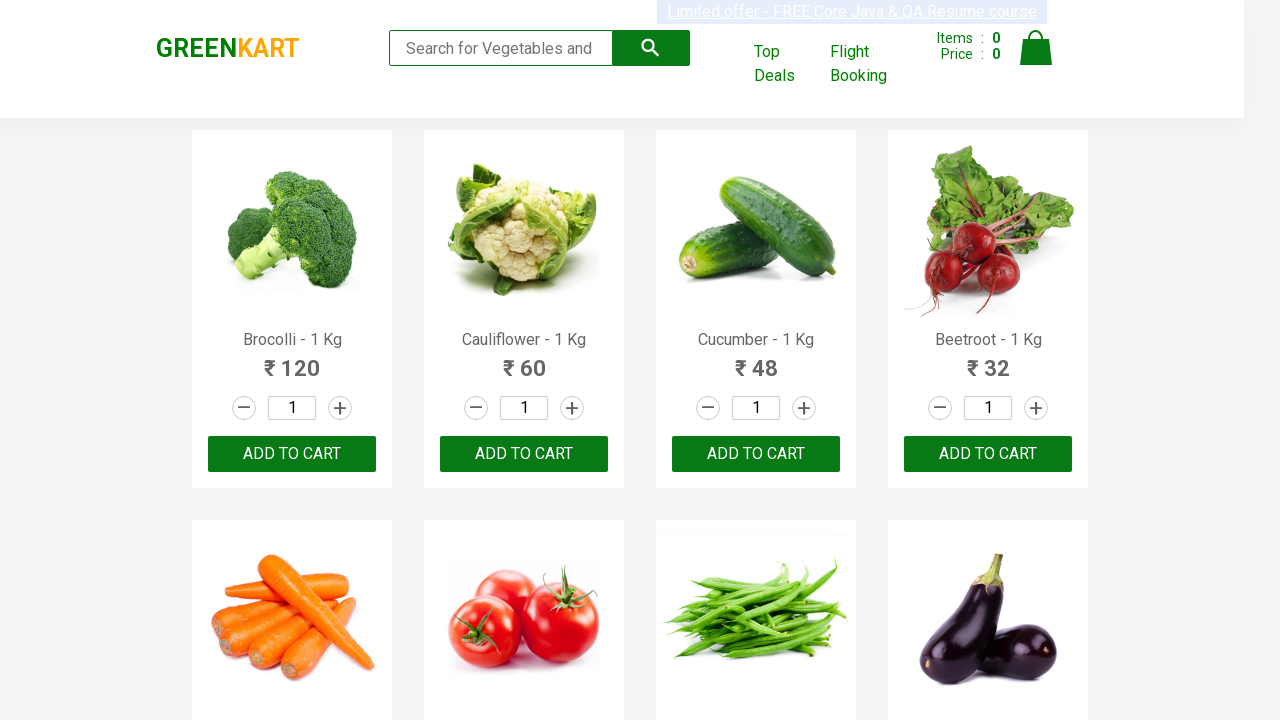

Located product elements on the grocery store page
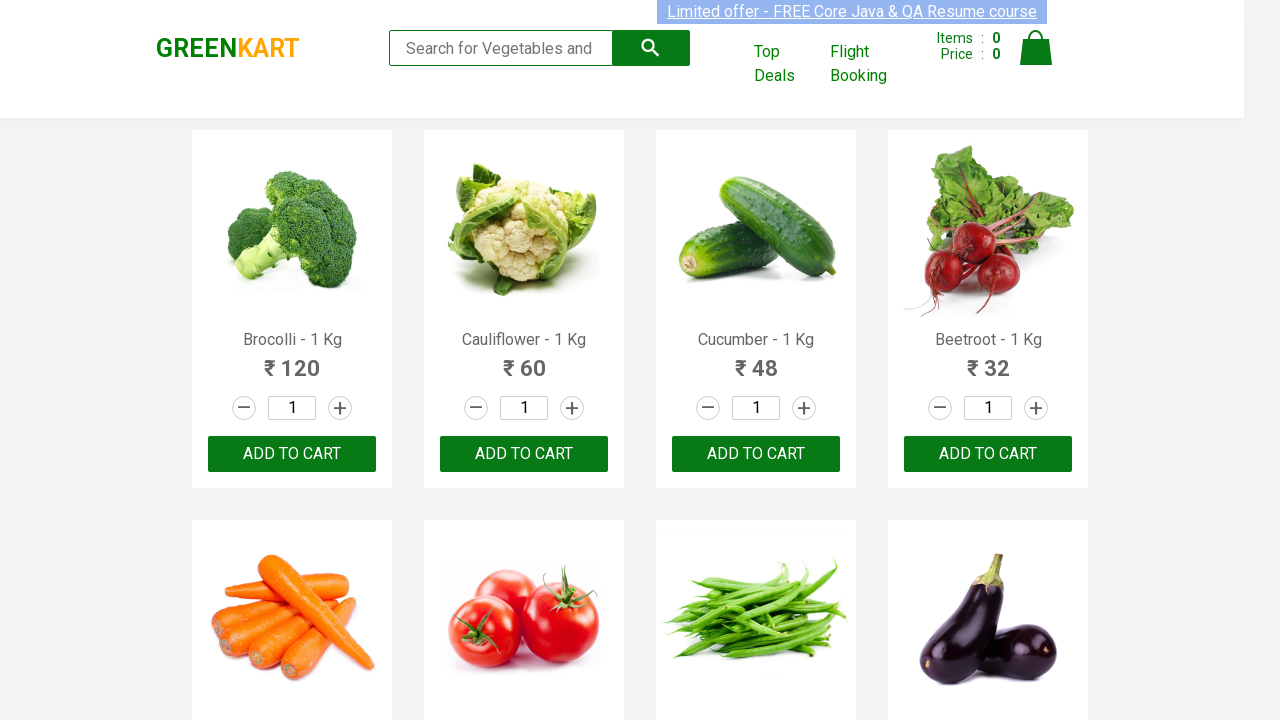

Waited for first product to be visible
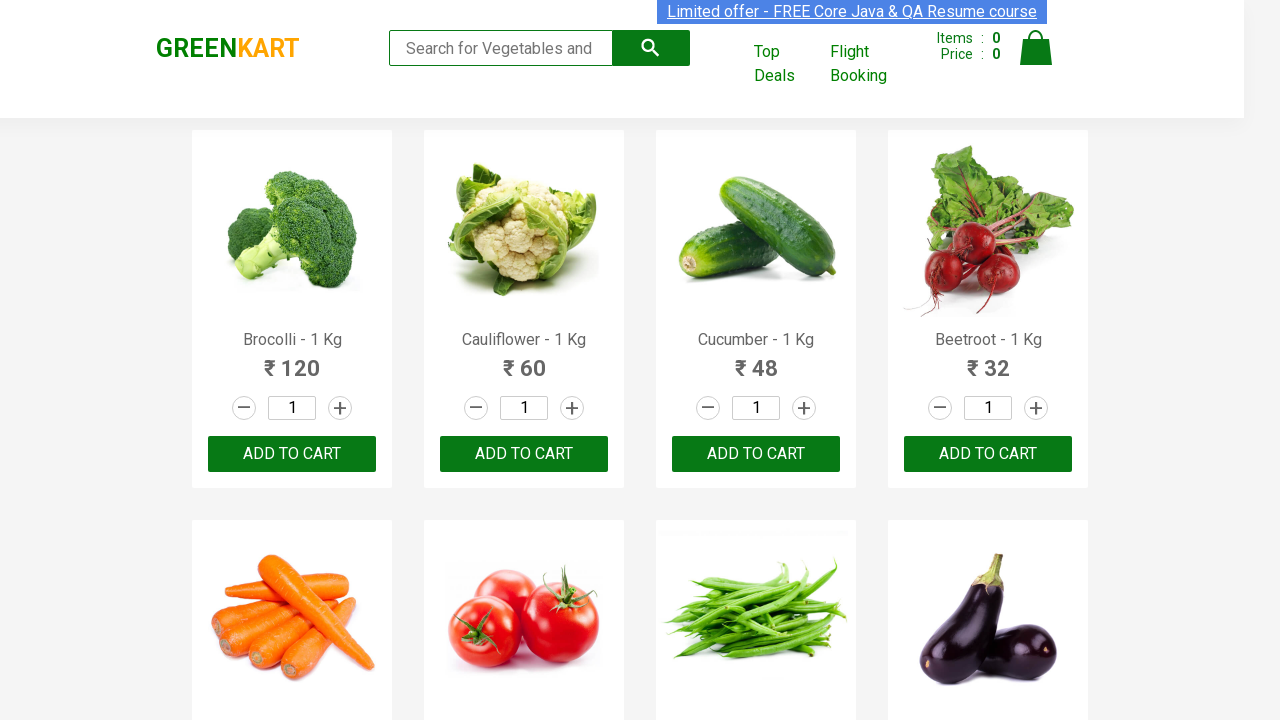

Verified that at least one product is displayed on the page
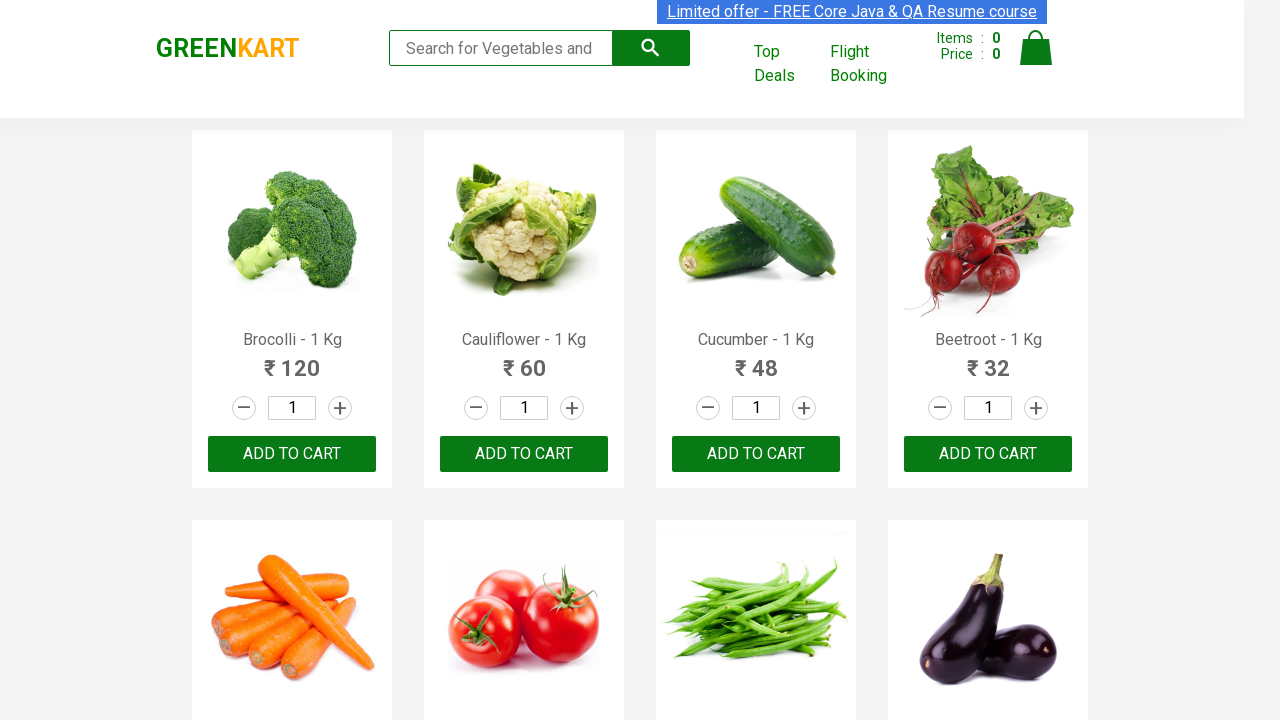

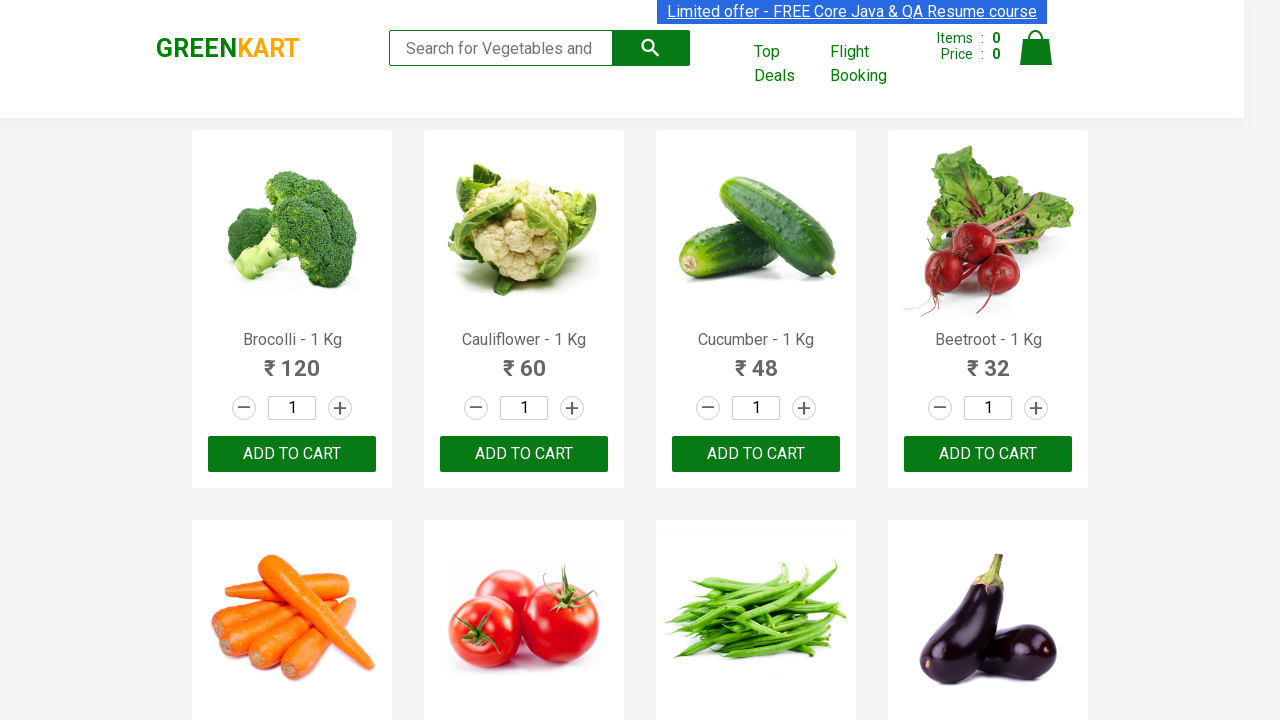